Tests JavaScript confirm popup by clicking the confirm button and dismissing the confirm dialog

Starting URL: https://dgotlieb.github.io/Selenium-Extra/js-popups.html

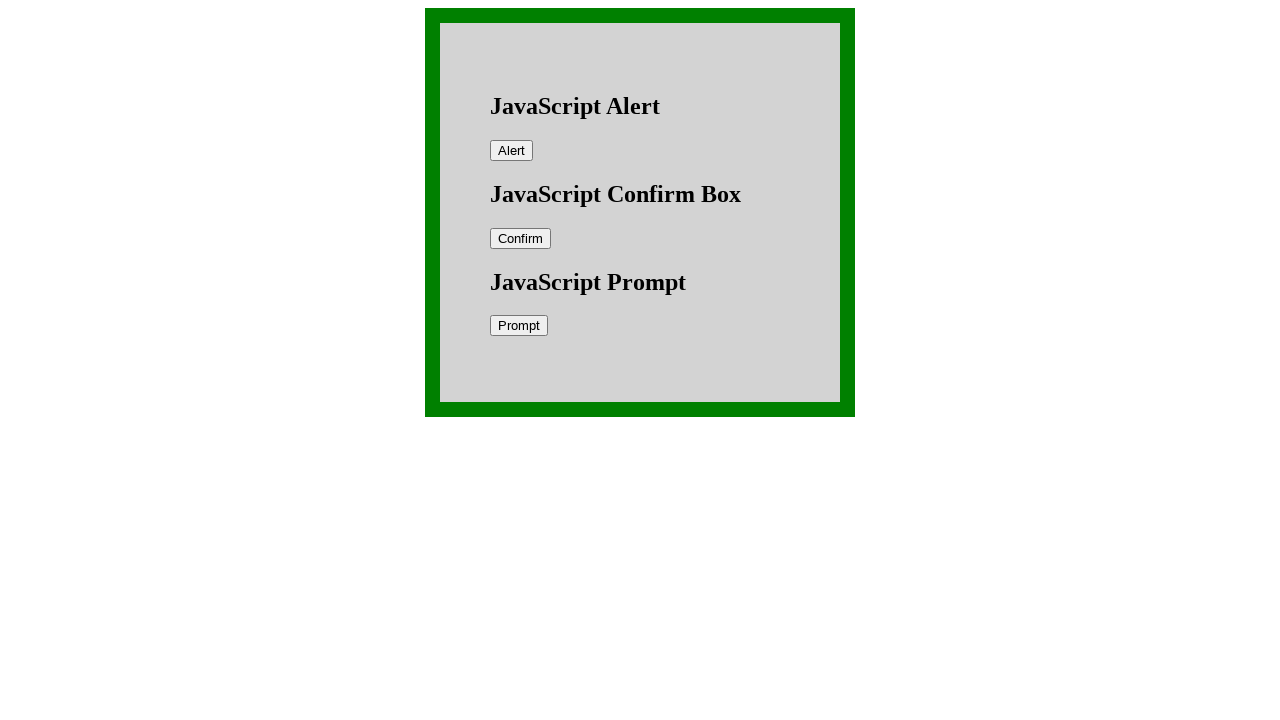

Navigated to JS popups test page
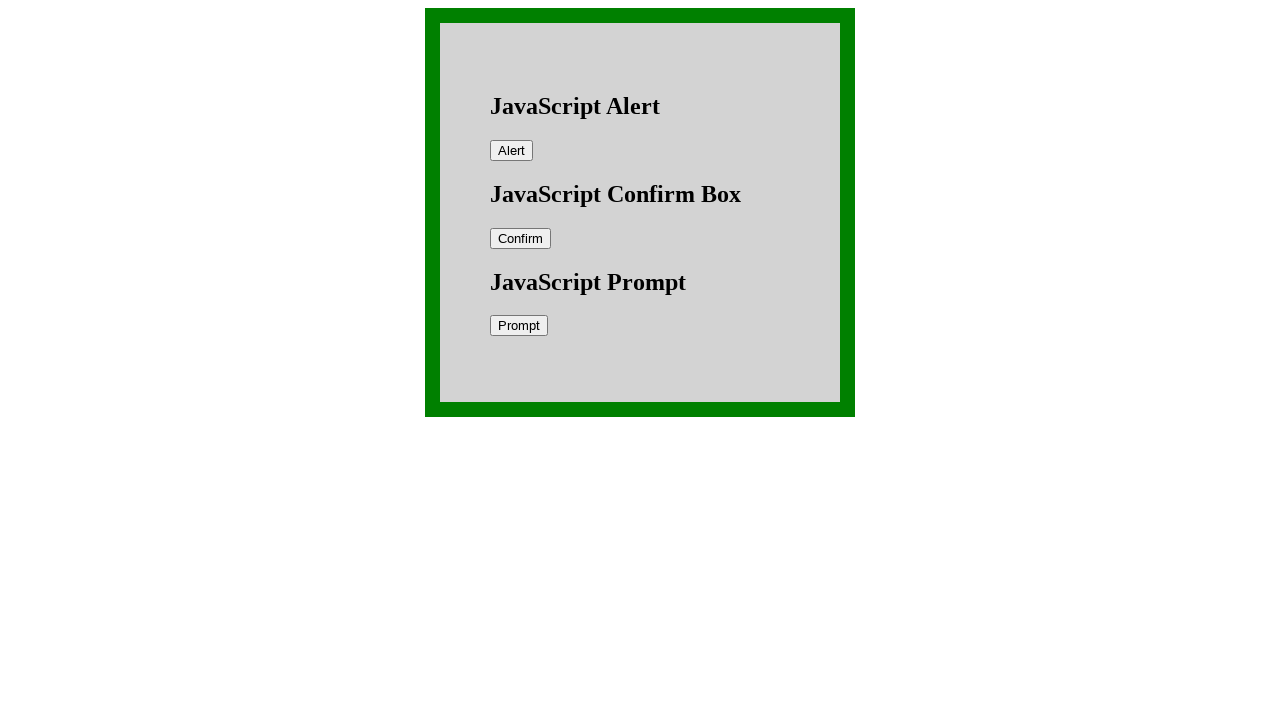

Clicked the confirm button to trigger JavaScript confirm dialog at (520, 238) on #confirm
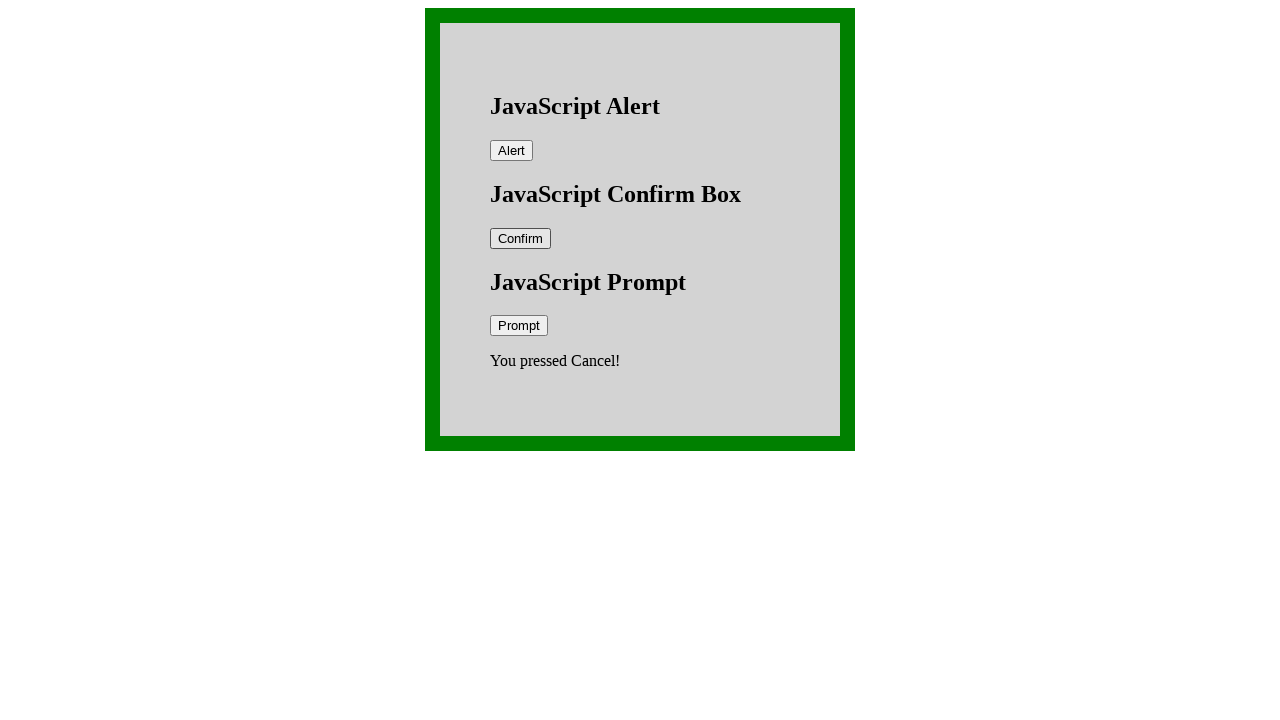

Set up dialog handler to dismiss the confirm dialog
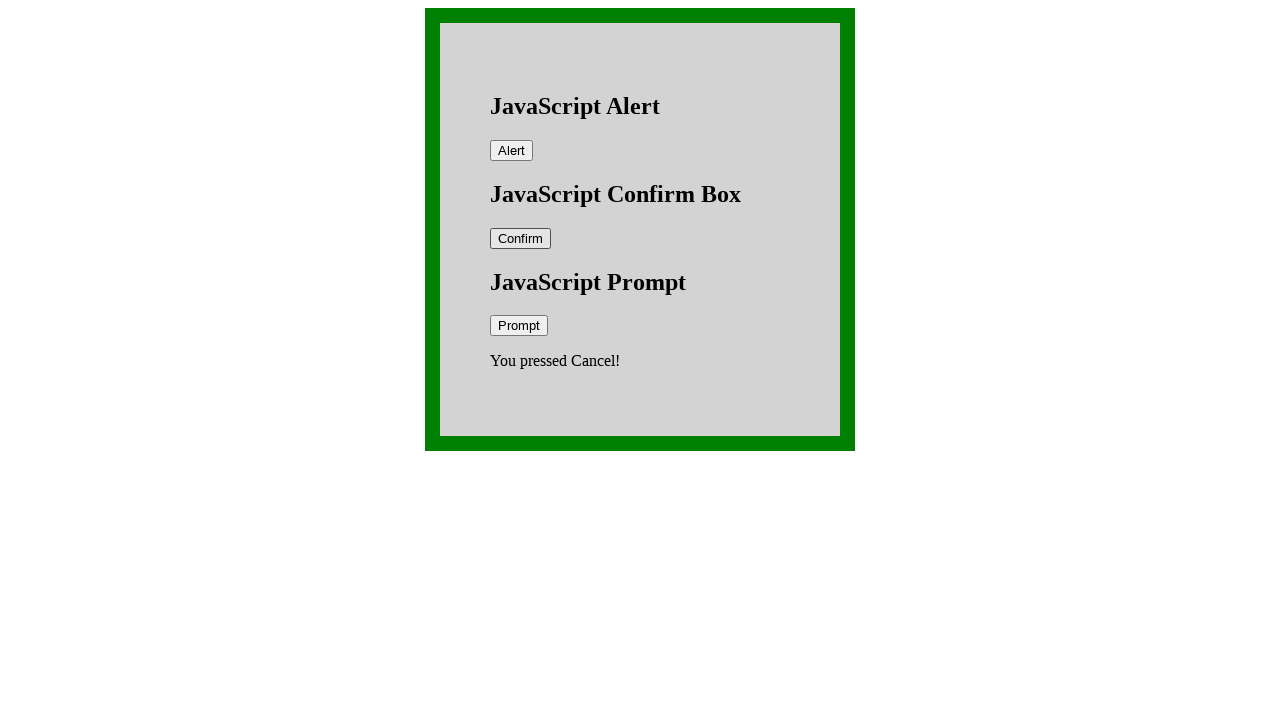

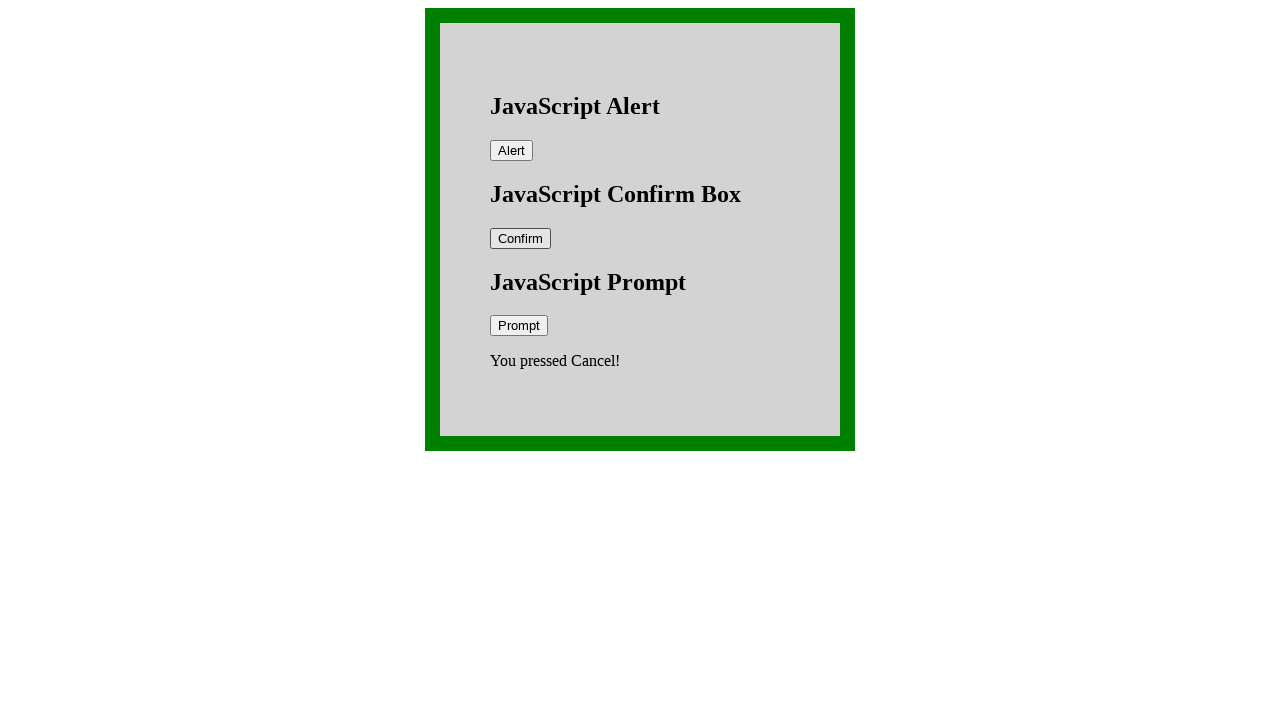